Tests checkbox interactions on the Heroku test site by navigating to the checkboxes page and clicking both checkbox elements to verify they can be toggled.

Starting URL: https://the-internet.herokuapp.com/

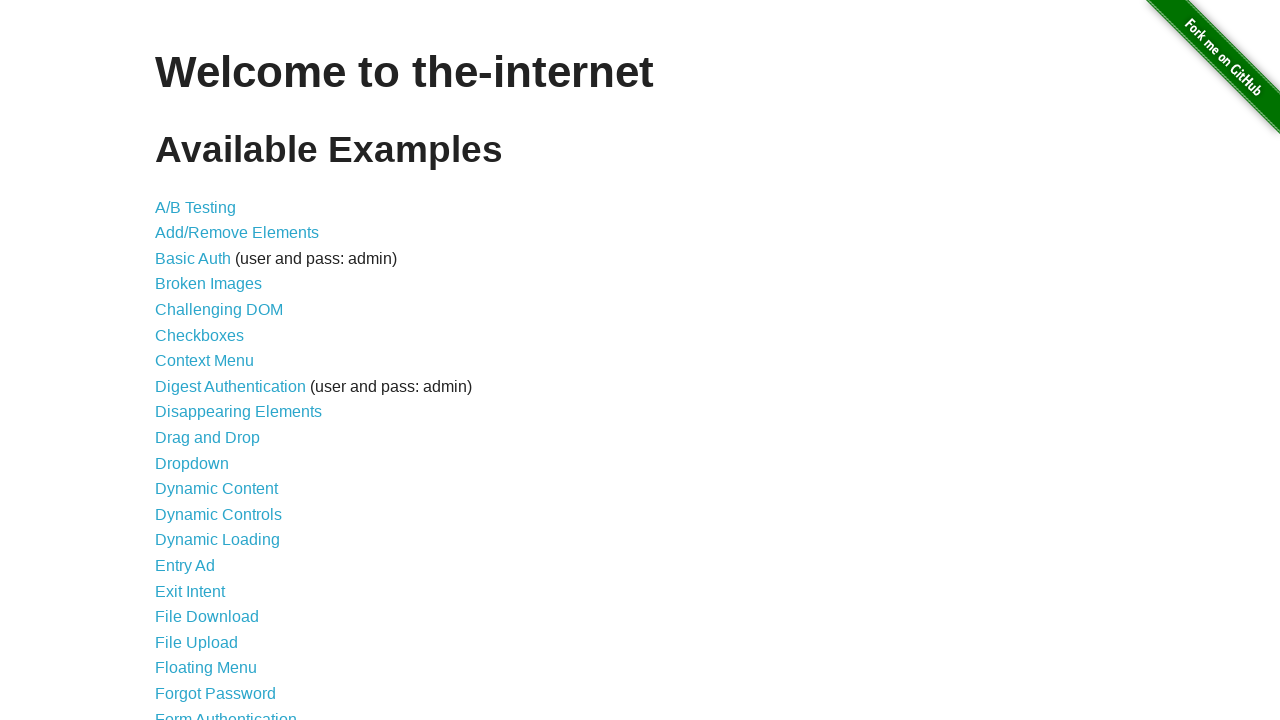

Clicked on Checkboxes link to navigate to checkbox page at (200, 335) on a[href='/checkboxes']
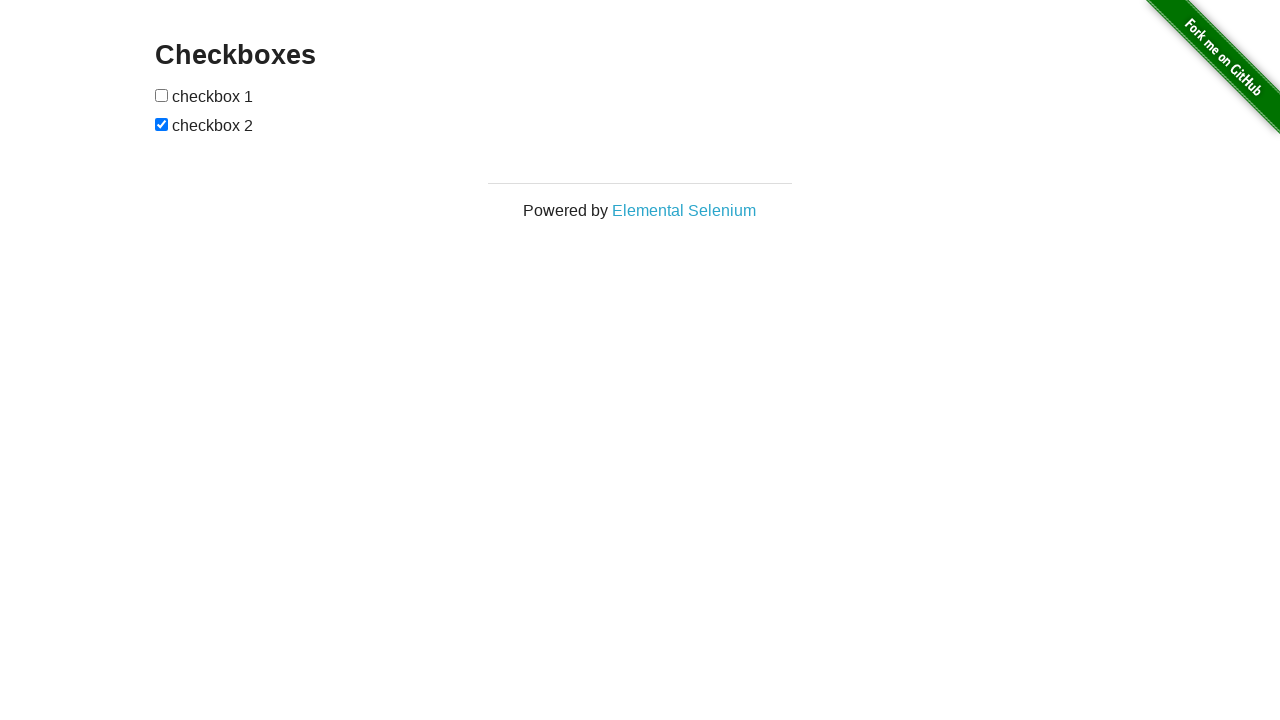

Checkboxes page loaded successfully
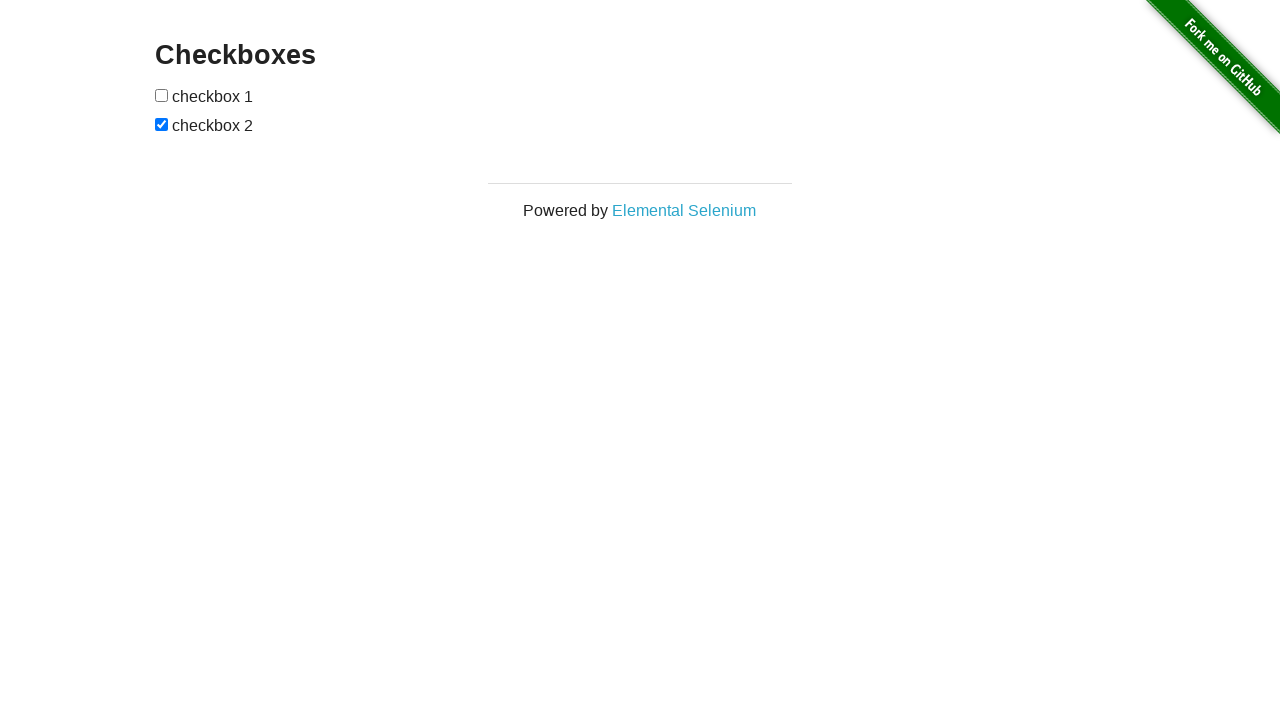

Clicked the first checkbox to toggle it at (162, 95) on input[type='checkbox']:nth-of-type(1)
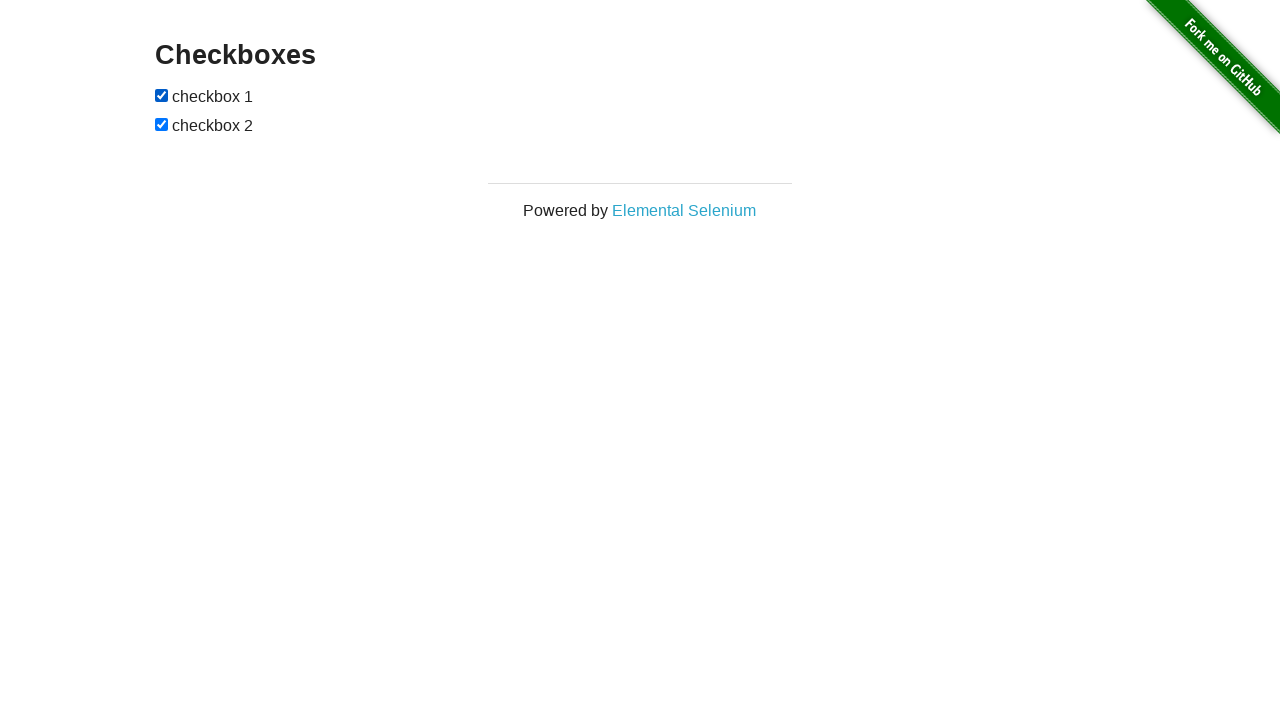

Clicked the second checkbox to toggle it at (162, 124) on input[type='checkbox']:nth-of-type(2)
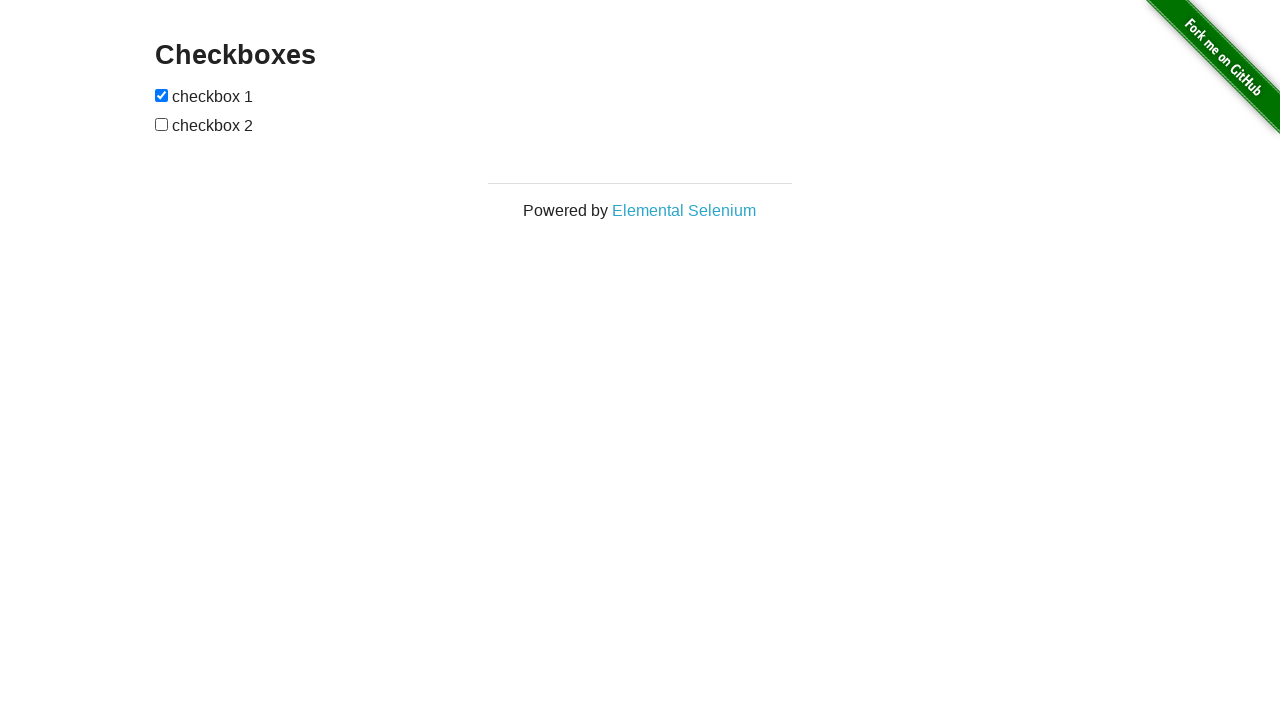

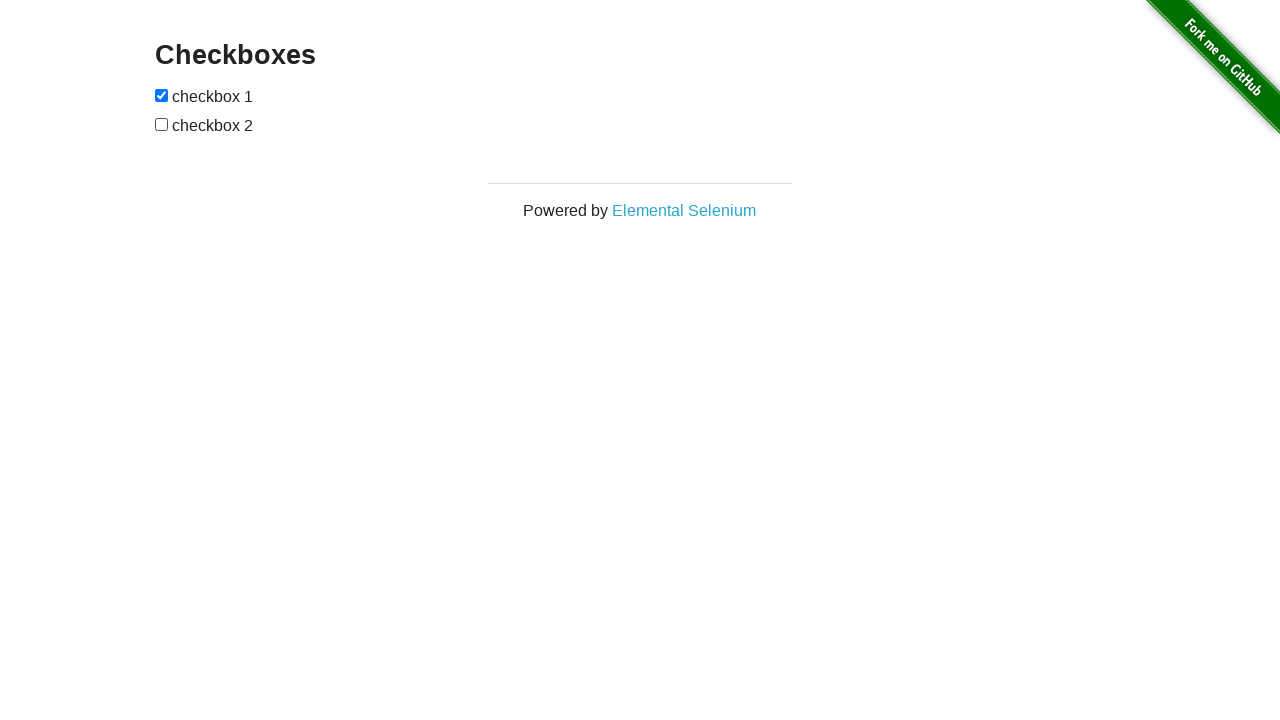